Tests scrolling functionality and verifies that the sum of values in a table matches the displayed total amount

Starting URL: https://www.rahulshettyacademy.com/AutomationPractice/#

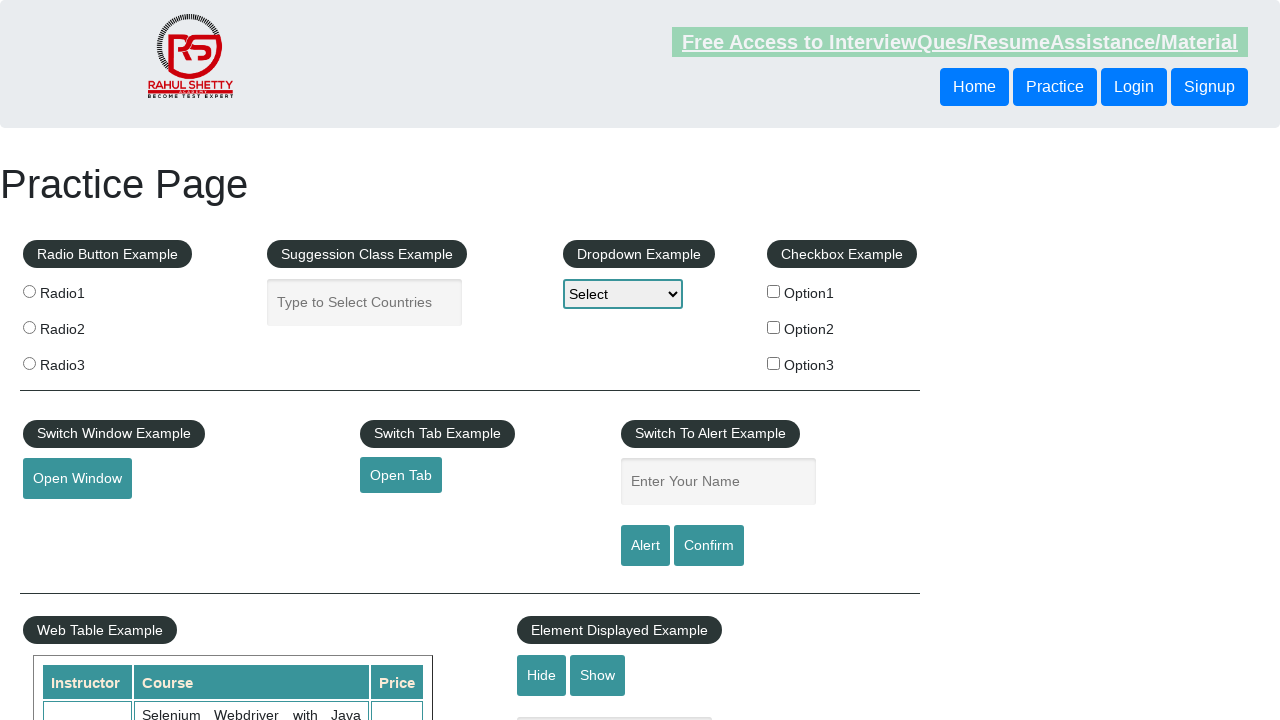

Scrolled main window down 500 pixels
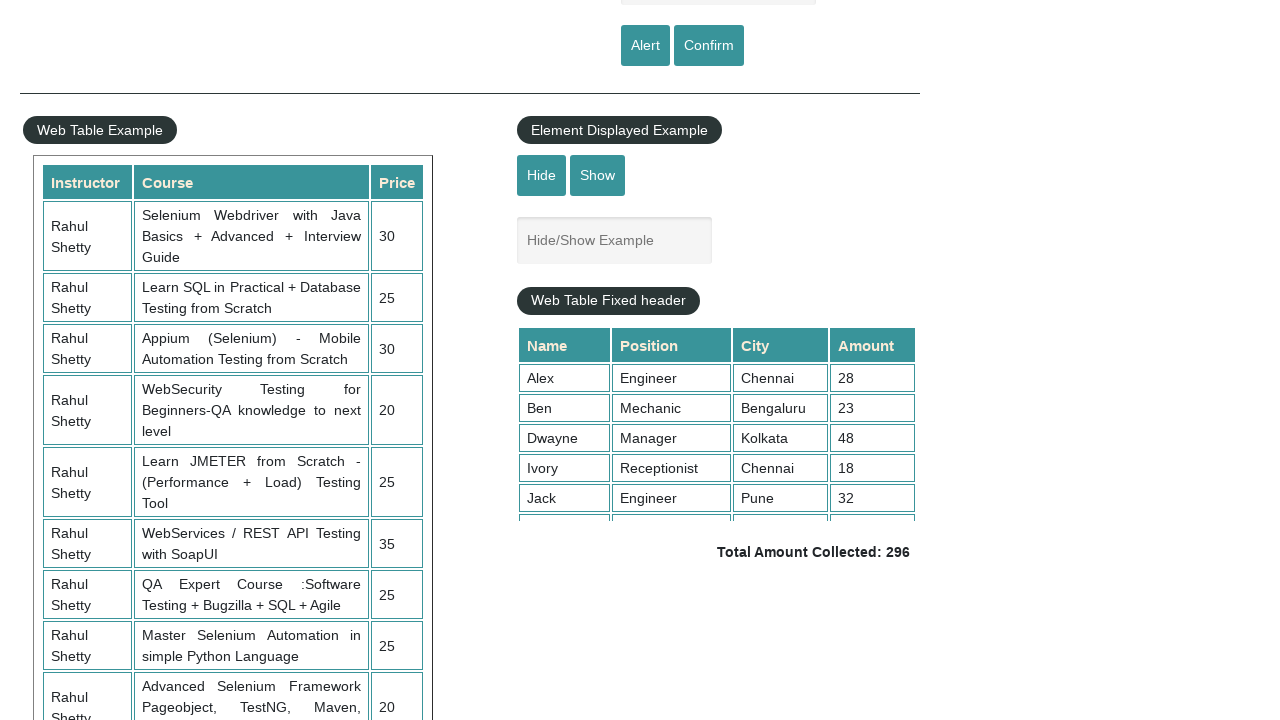

Scrolled table container down 200 pixels
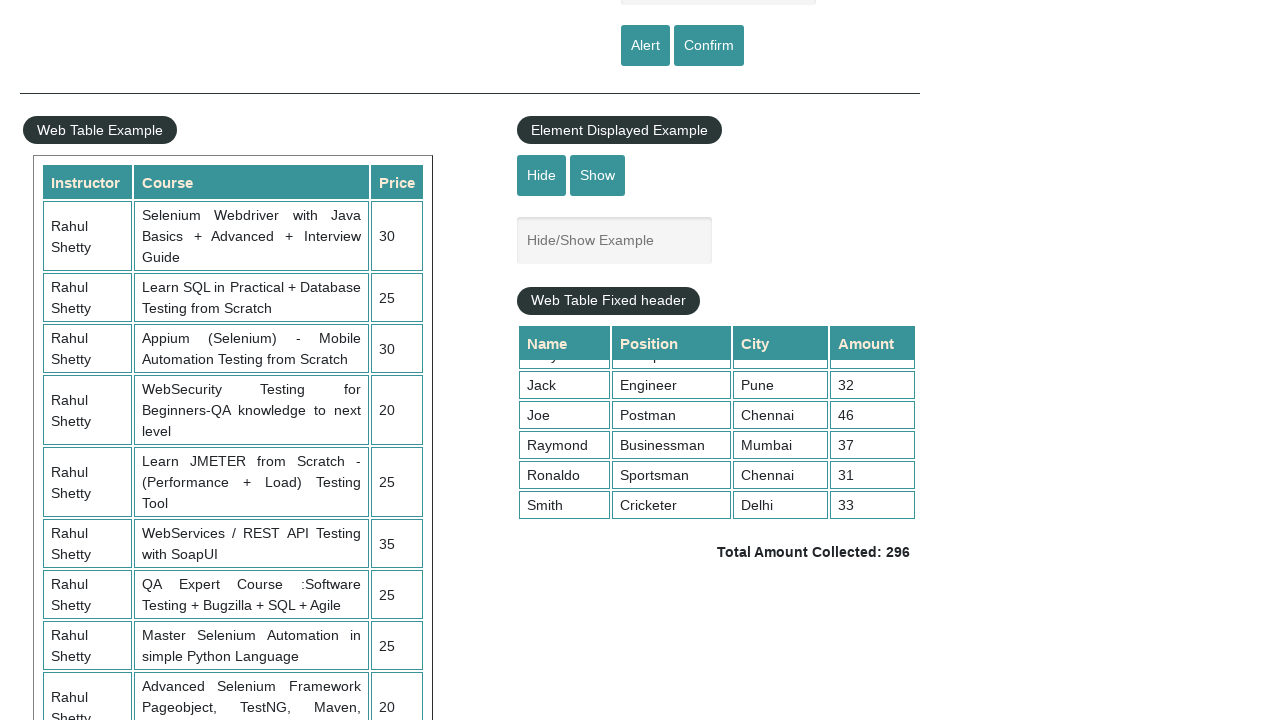

Table container became visible
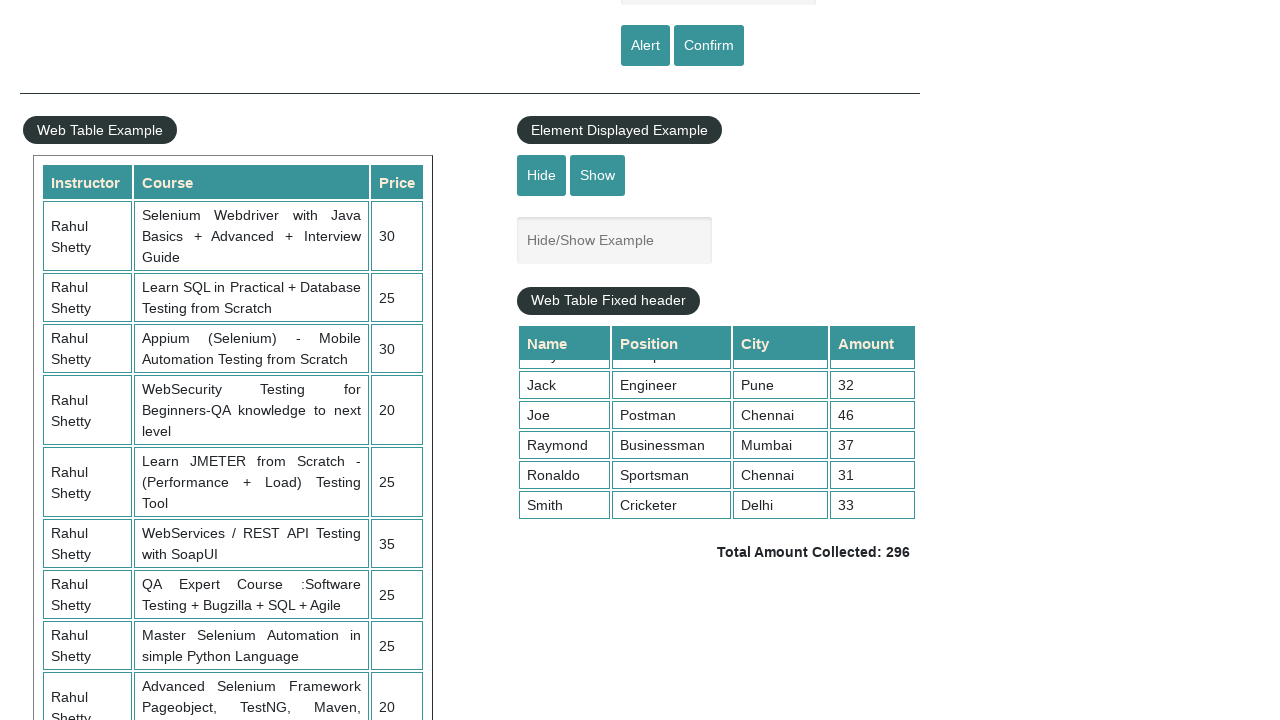

Retrieved 9 values from the 4th column of the table
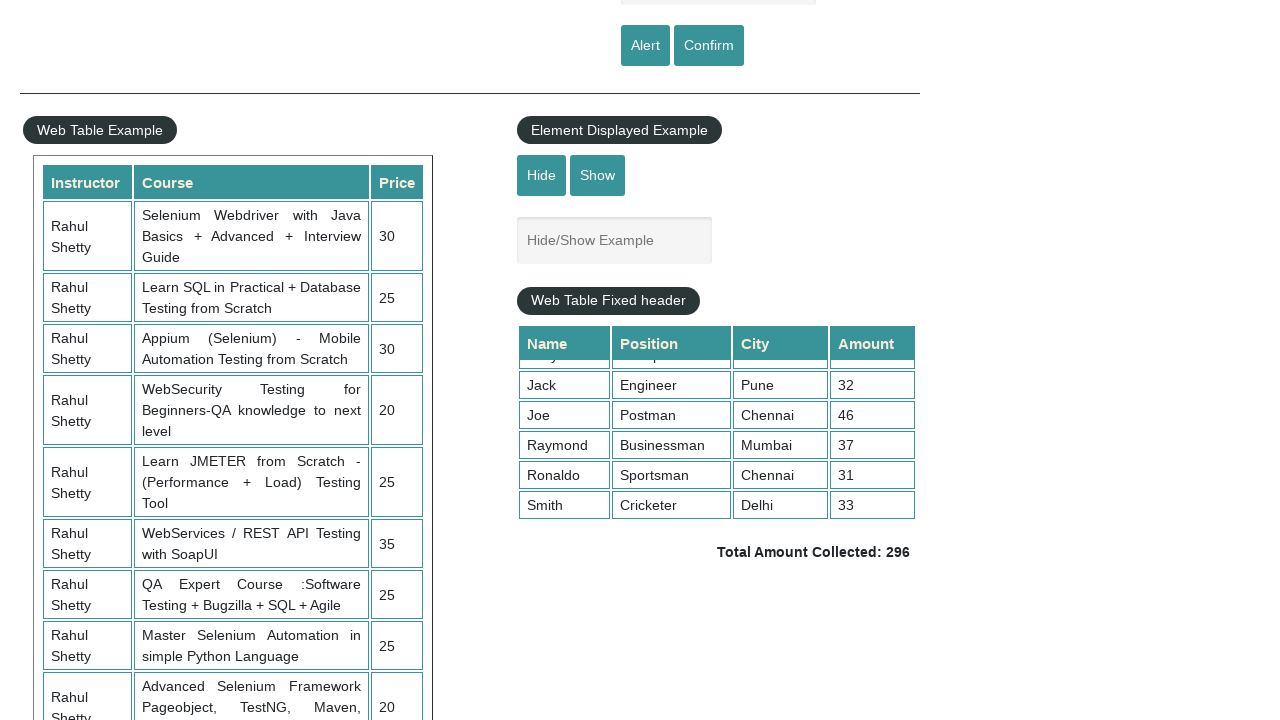

Calculated sum of column values: 296
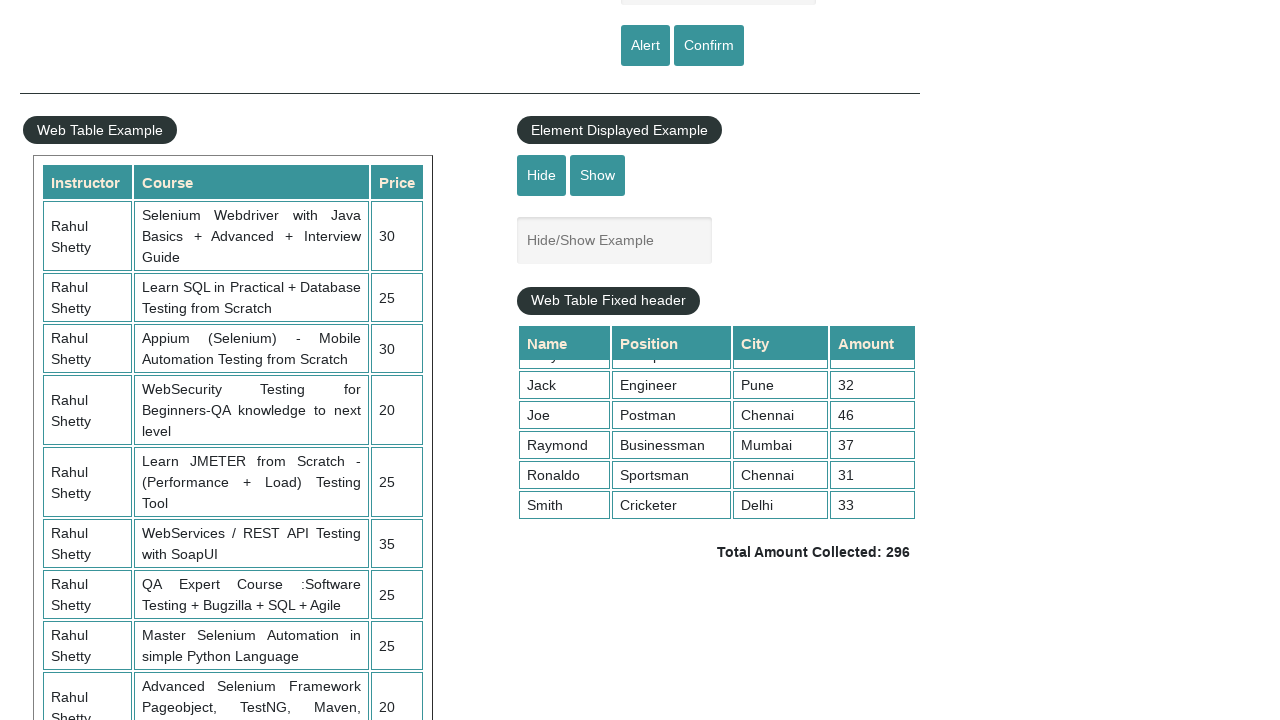

Retrieved expected total amount:  Total Amount Collected: 296 
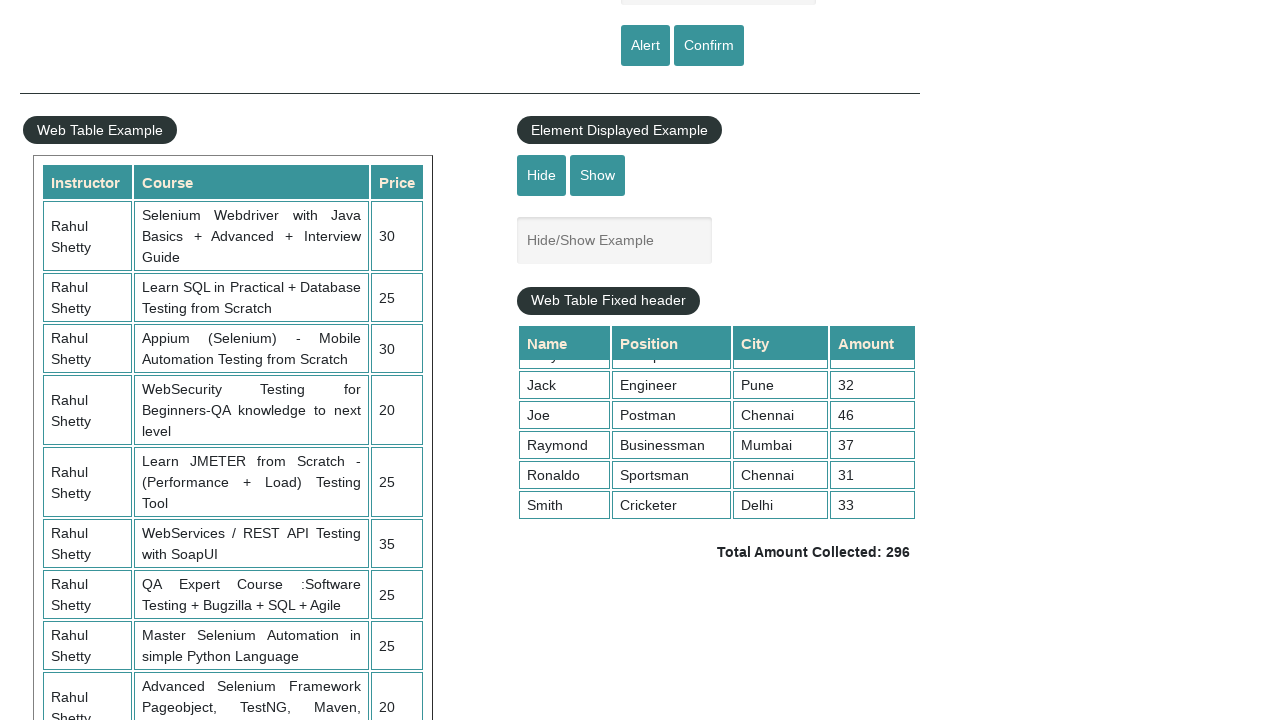

Verified calculated sum 296 matches expected total  Total Amount Collected: 296 
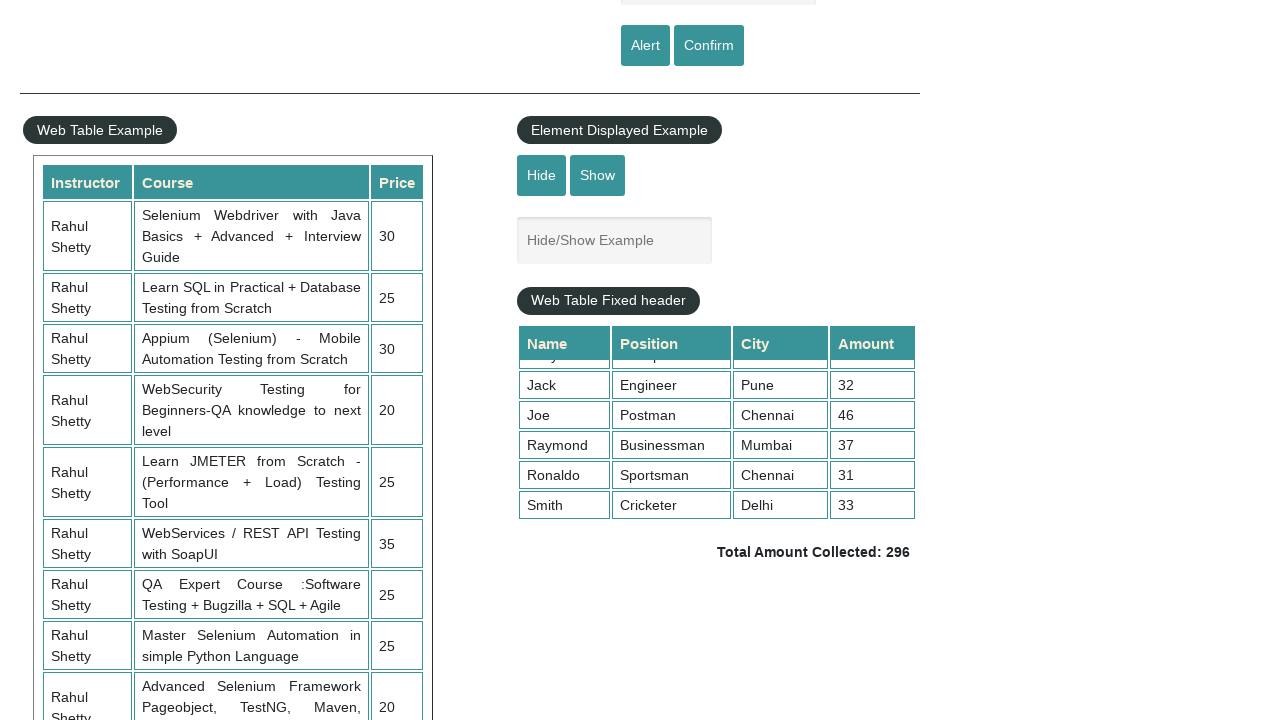

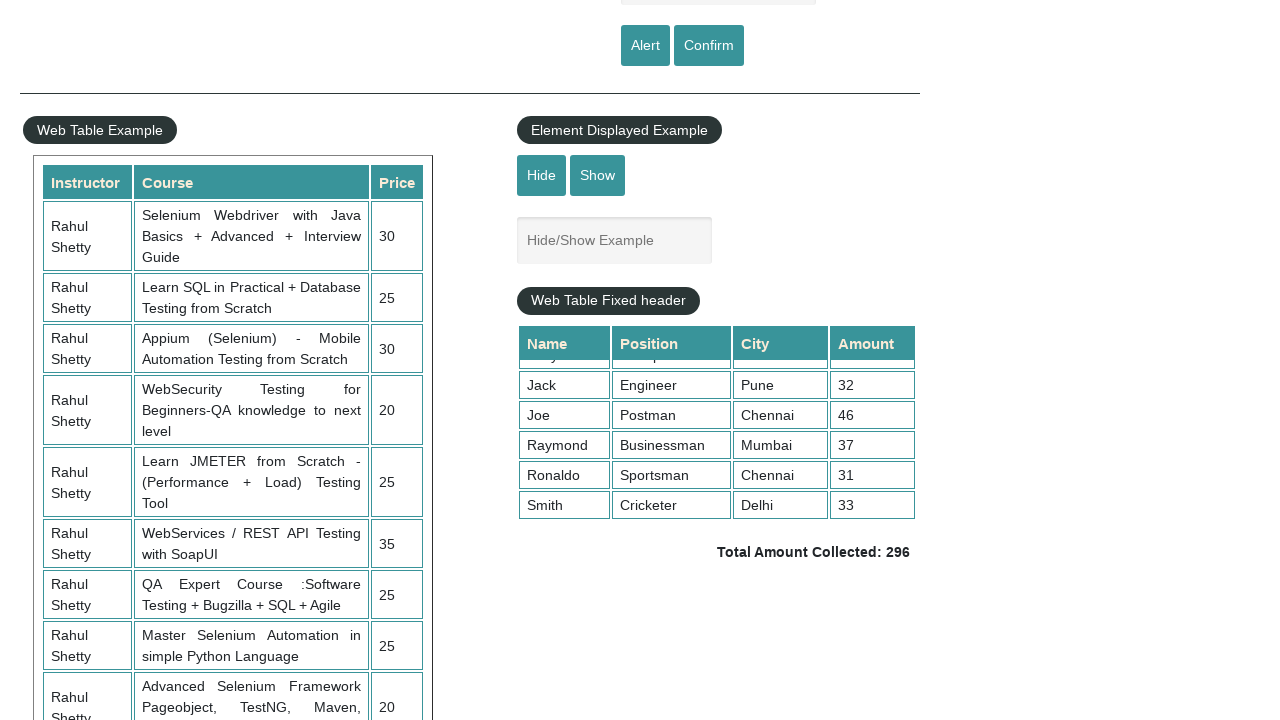